Tests YouTube navigation by visiting the homepage, then navigating to a specific video, checking the title, and navigating back to the homepage

Starting URL: https://www.youtube.com/

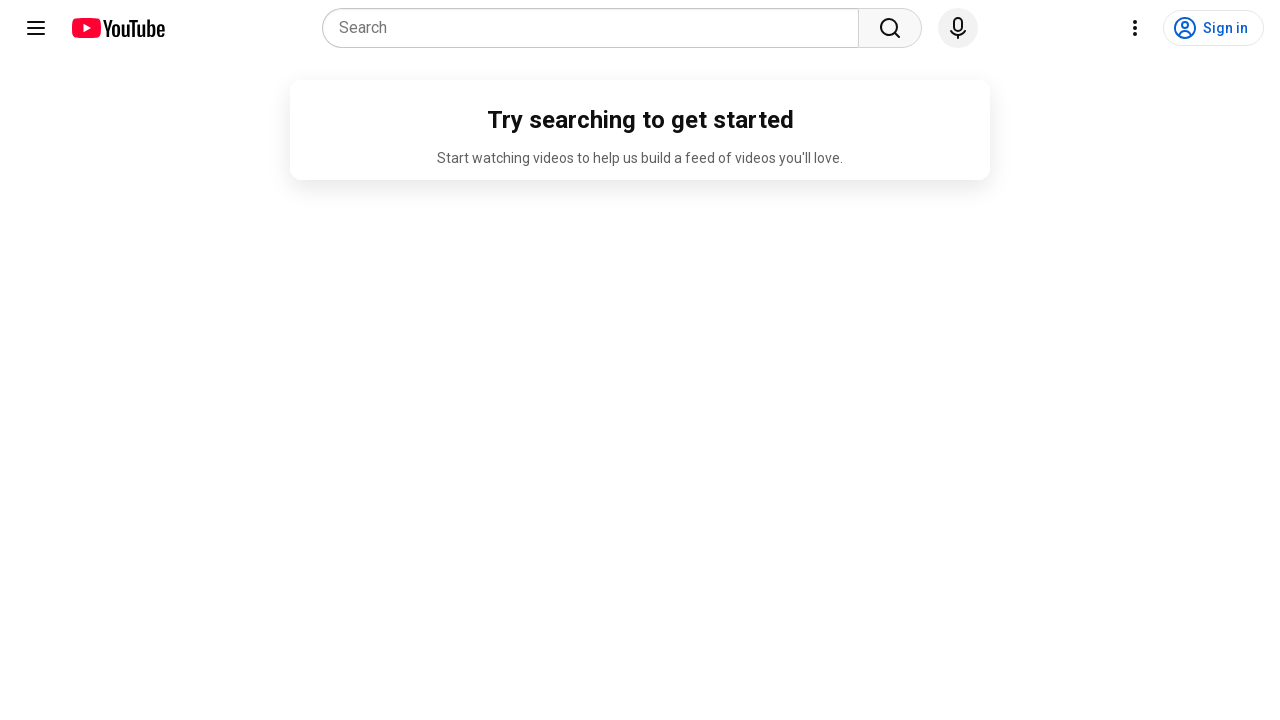

YouTube homepage loaded (domcontentloaded)
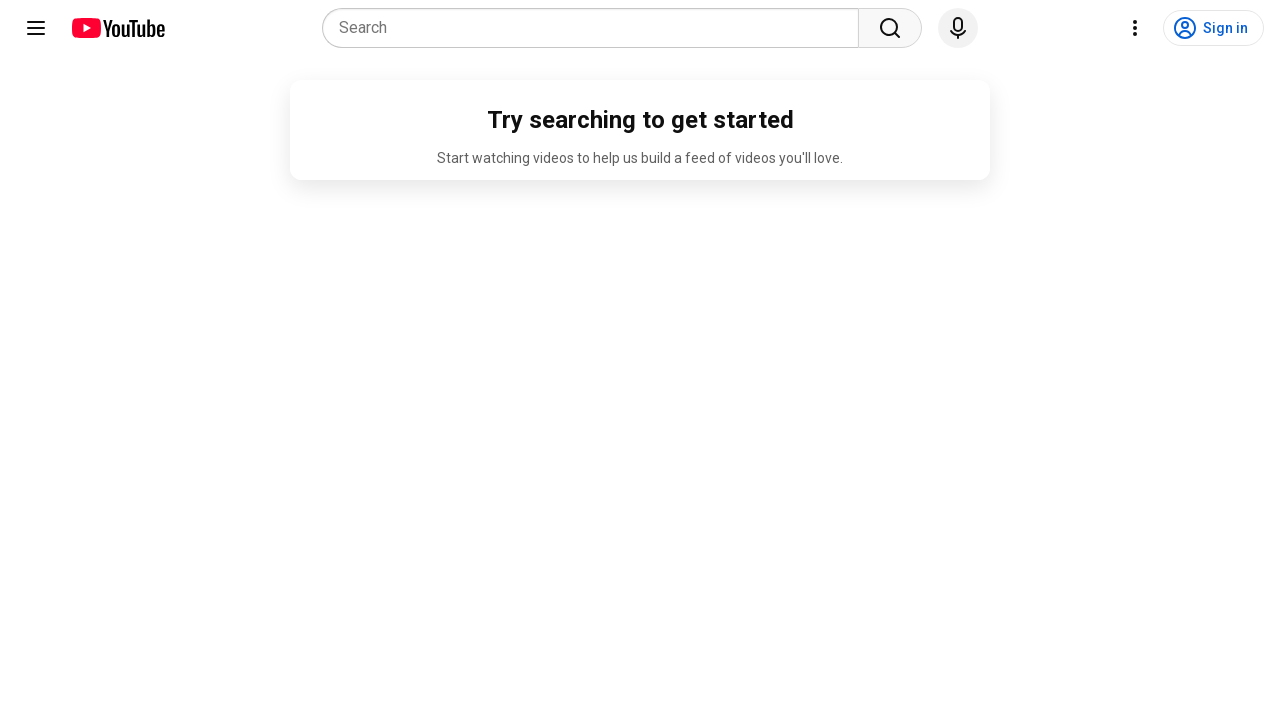

Navigated to specific YouTube video (AzYIJdsSDms)
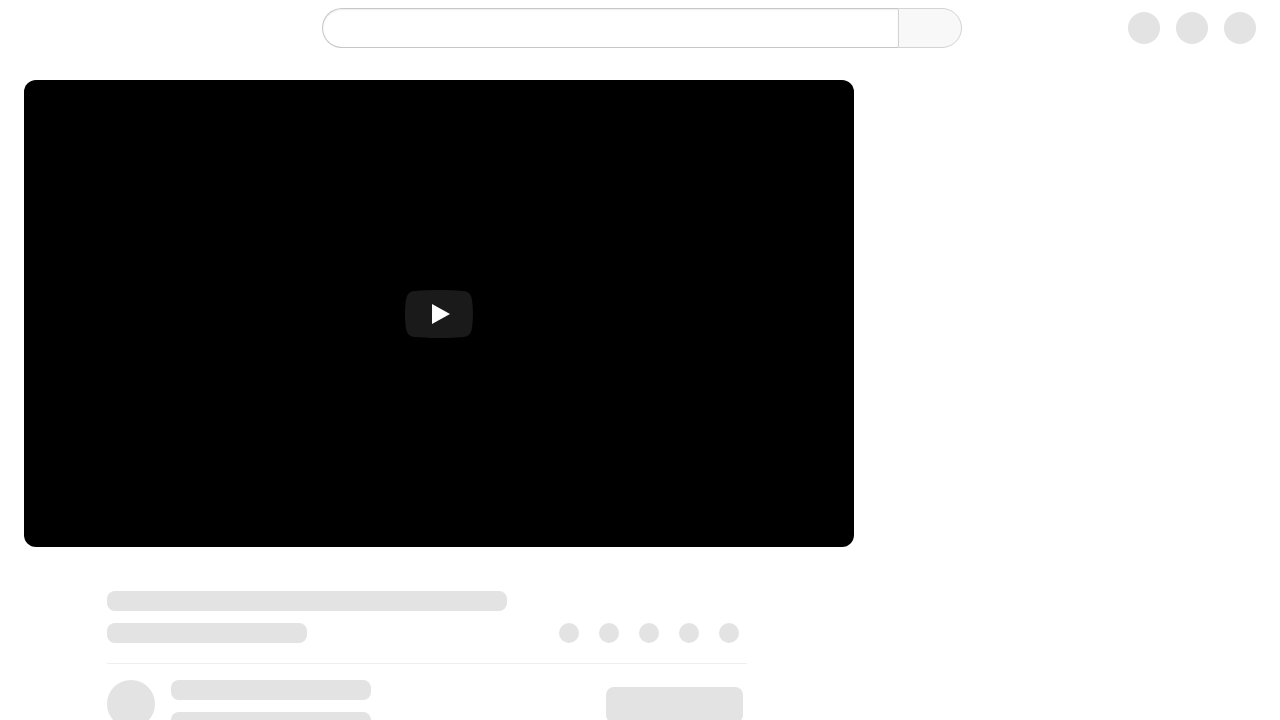

Video page loaded (domcontentloaded)
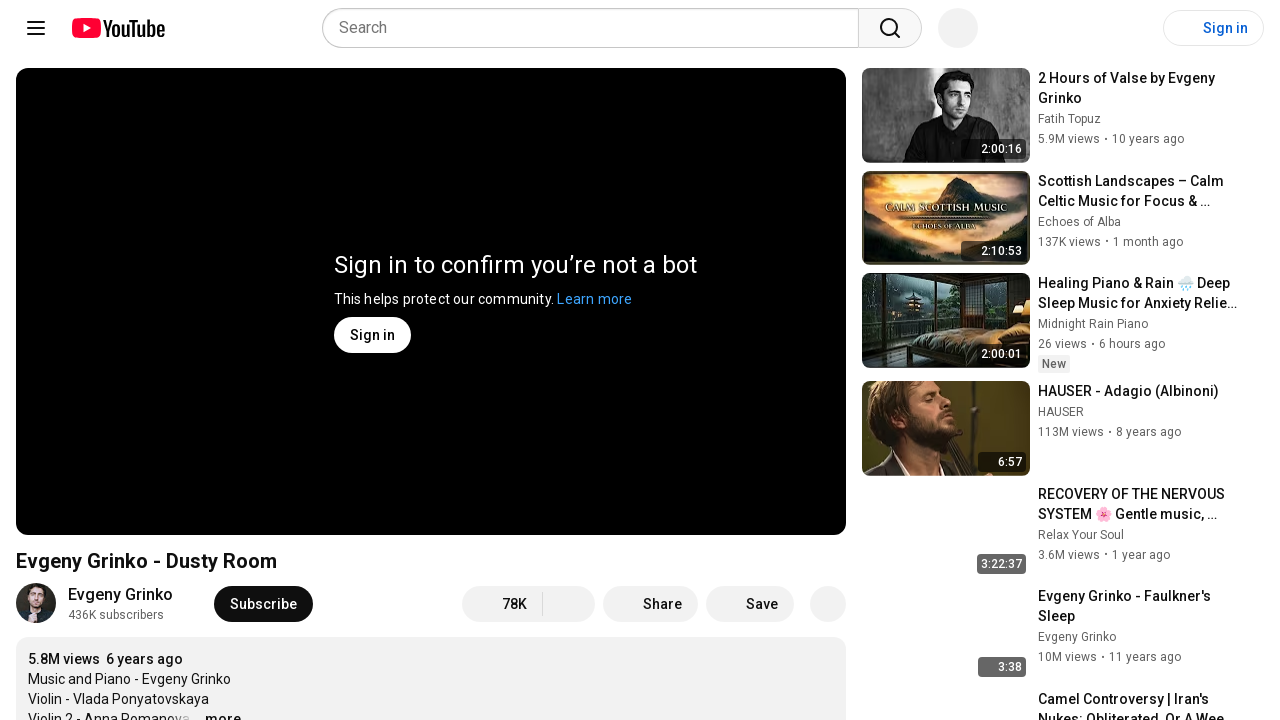

Retrieved page title: Evgeny Grinko - Dusty Room - YouTube
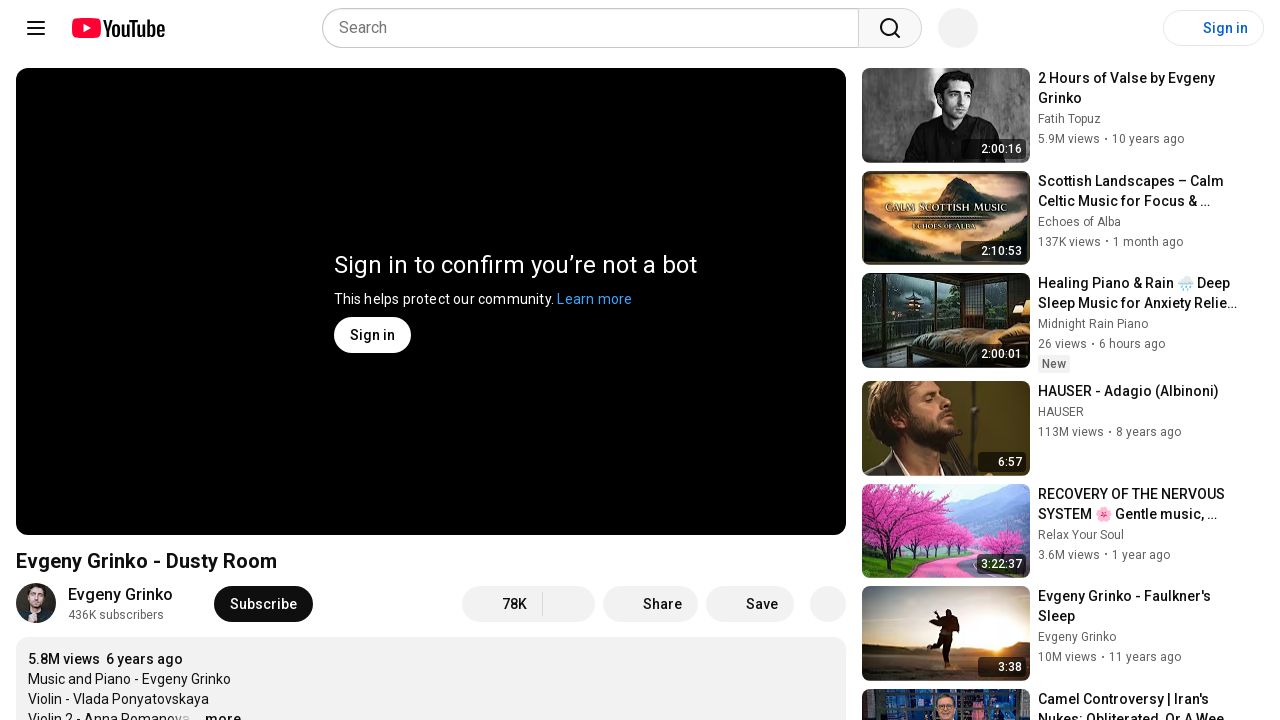

Navigated back to previous page
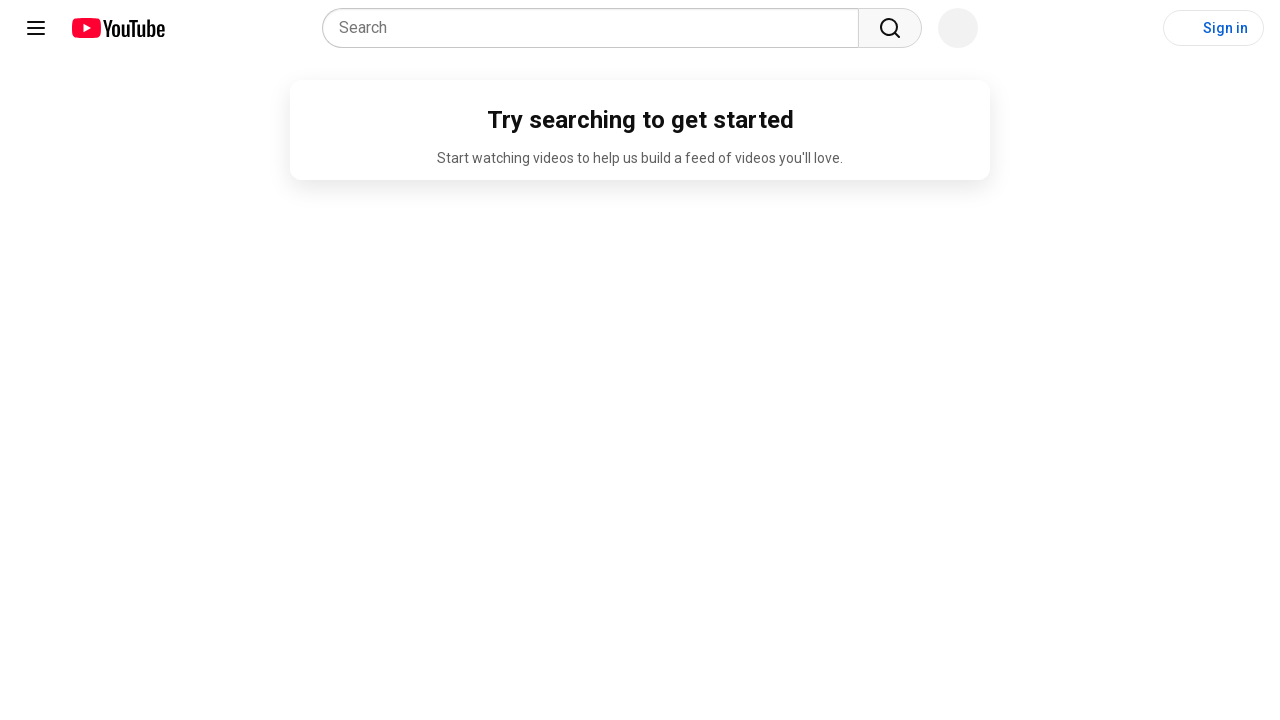

YouTube homepage loaded again after navigation (domcontentloaded)
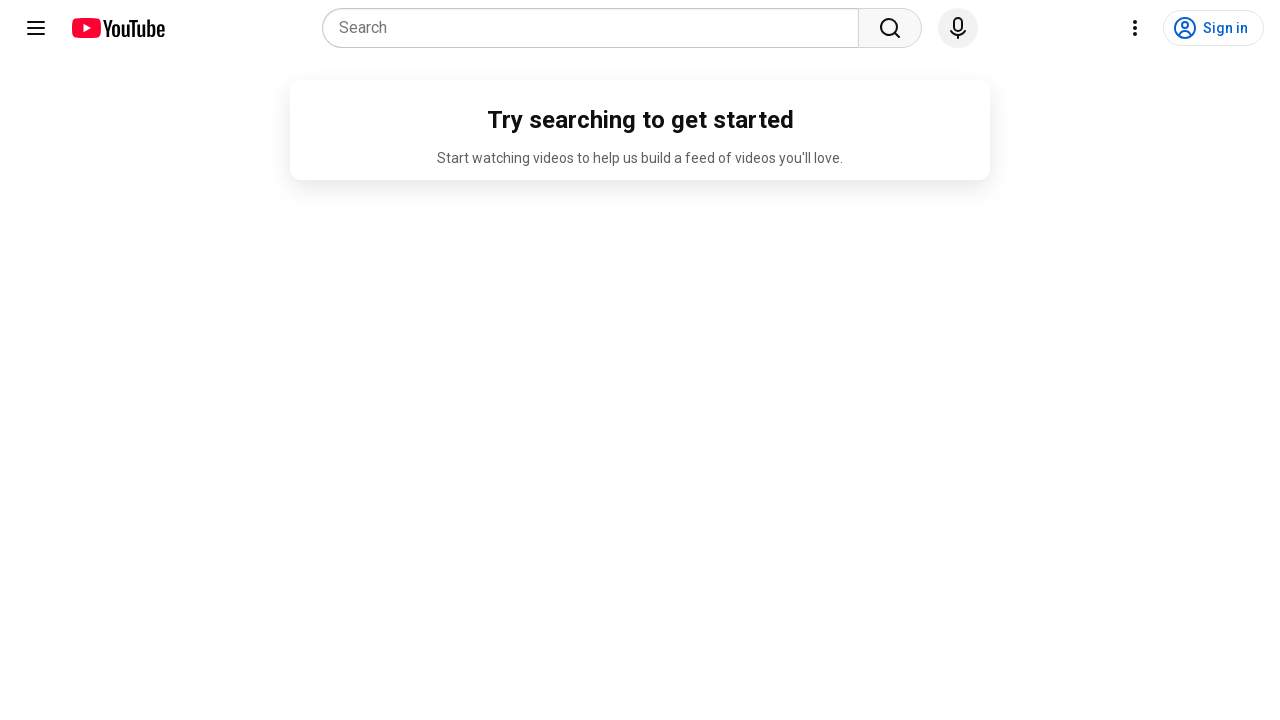

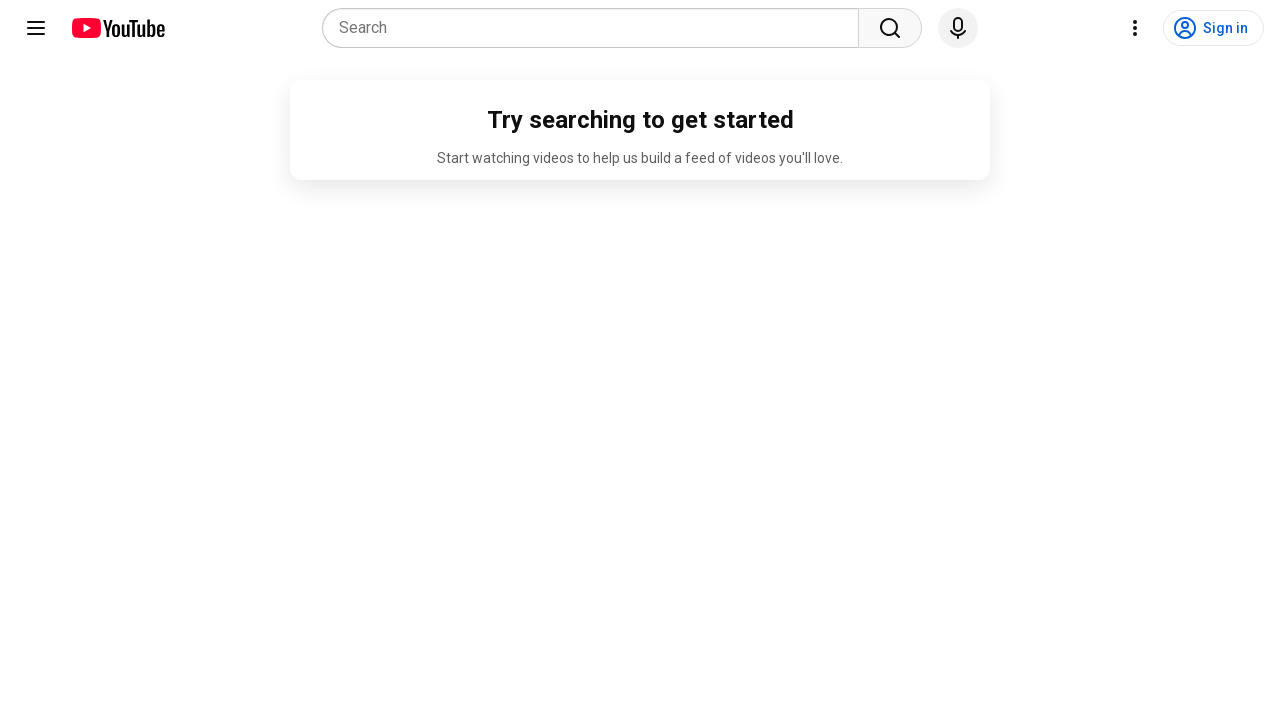